Tests dynamic controls functionality by verifying a text input field's enabled state before and after clicking a toggle button to enable it.

Starting URL: https://v1.training-support.net/selenium/dynamic-controls

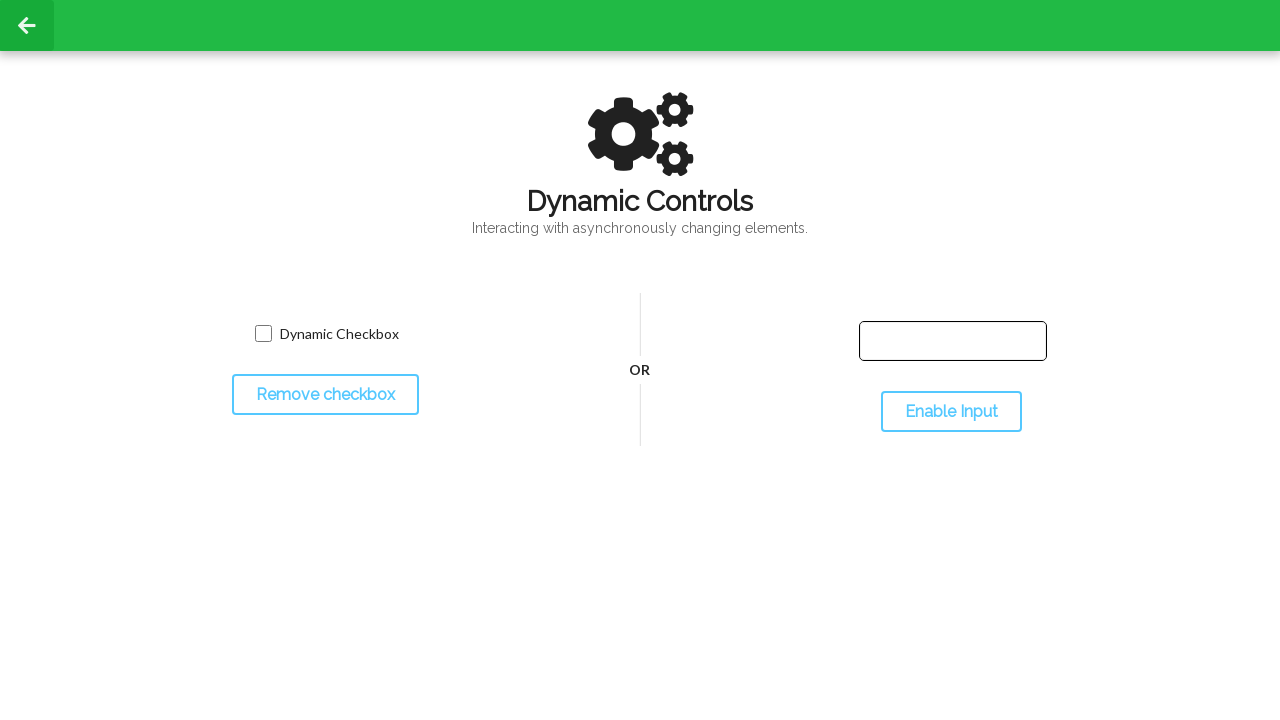

Located the text input field
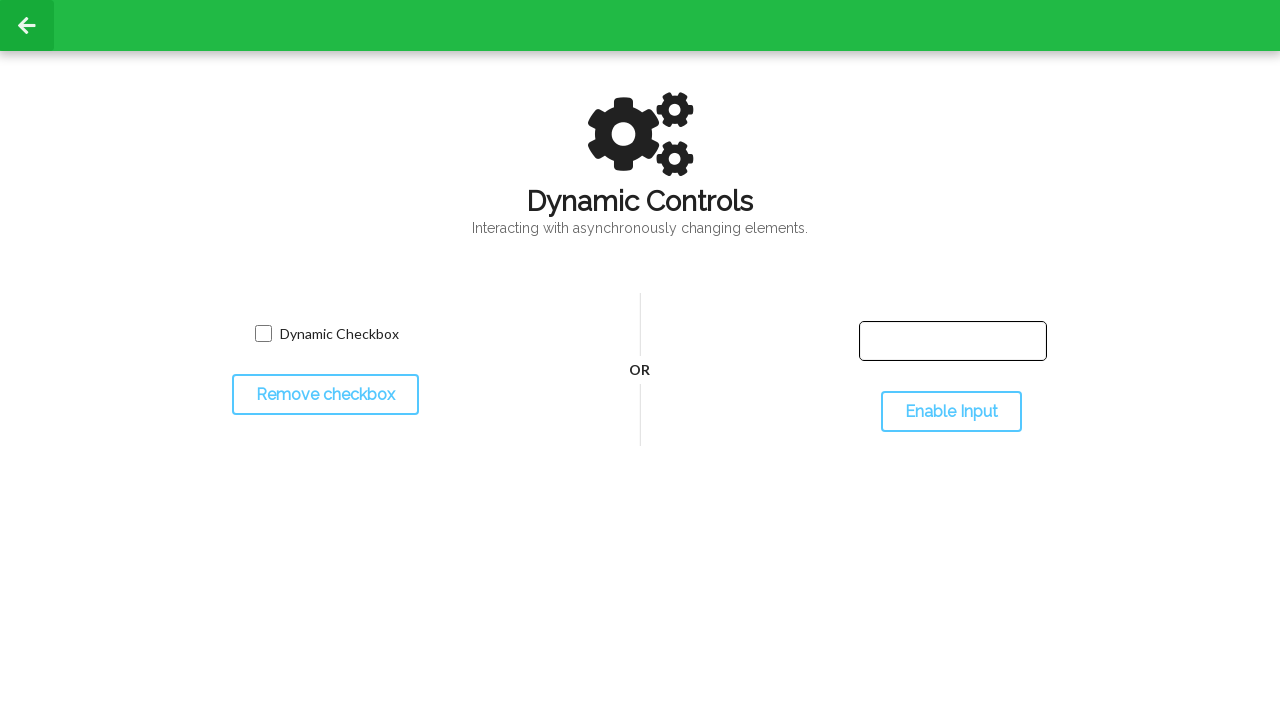

Checked initial state of input field: enabled=False
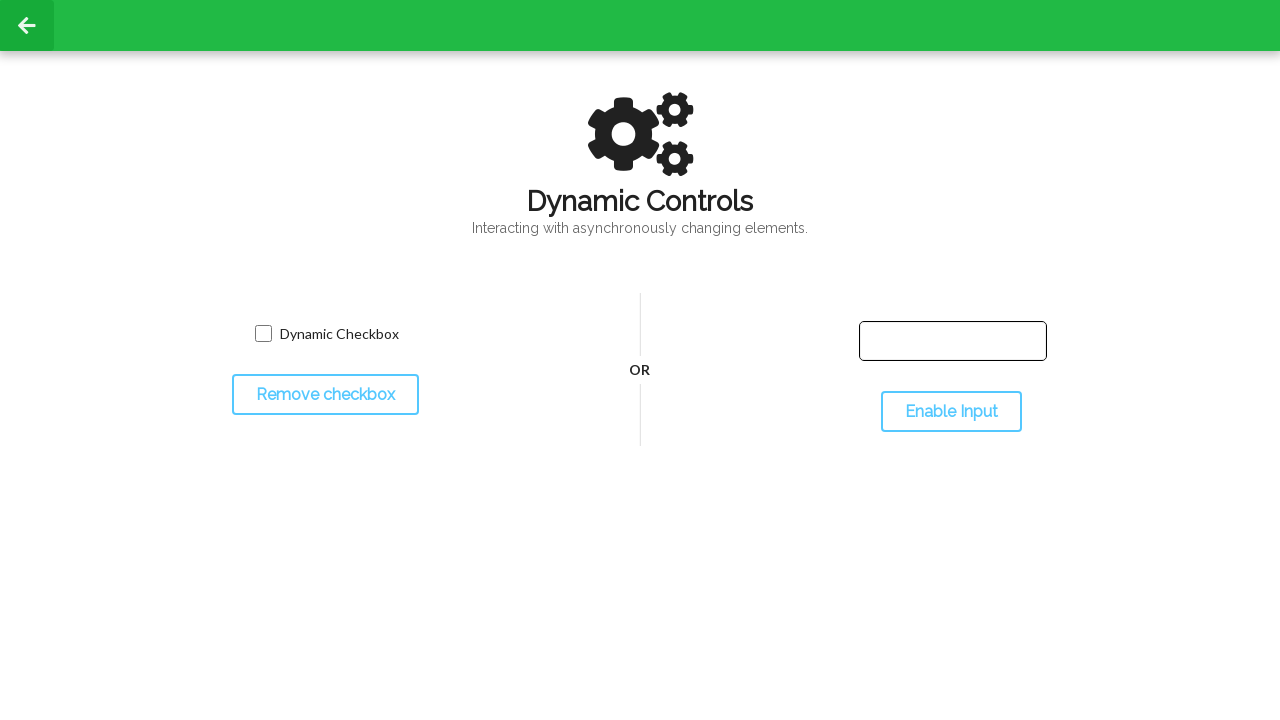

Clicked the toggle button to enable input field at (951, 412) on #toggleInput
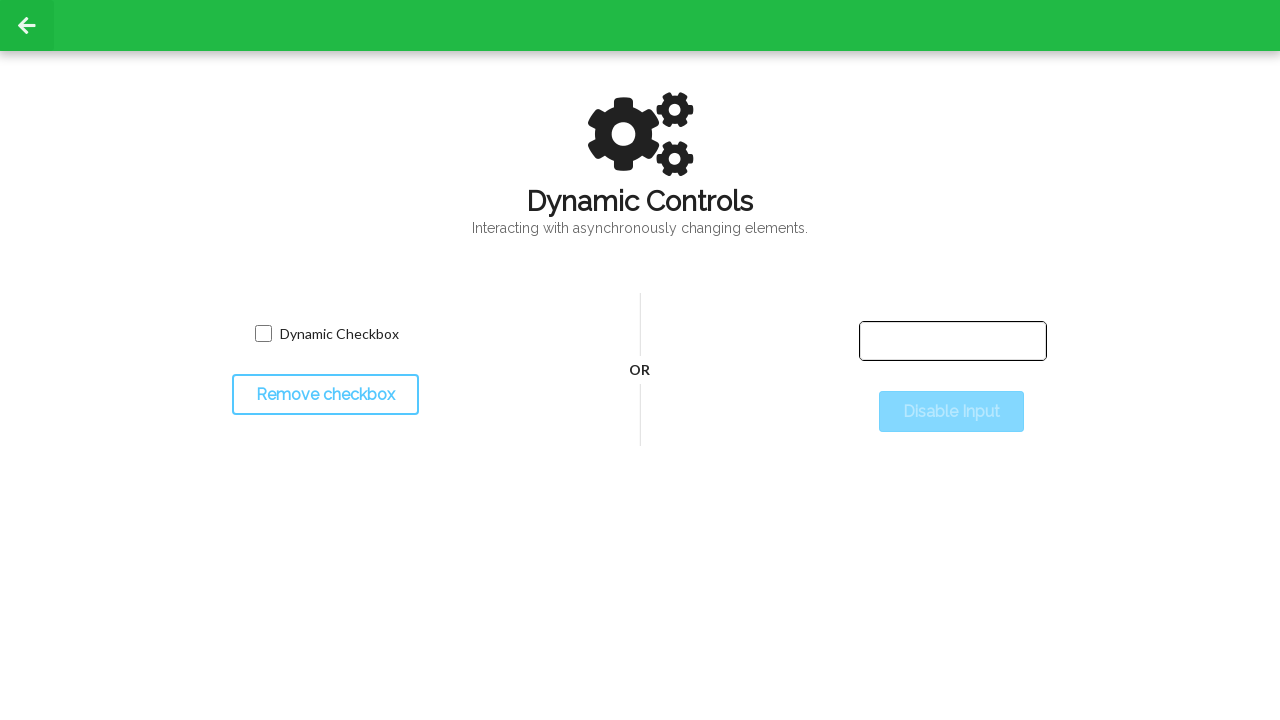

Input field is now enabled after toggle
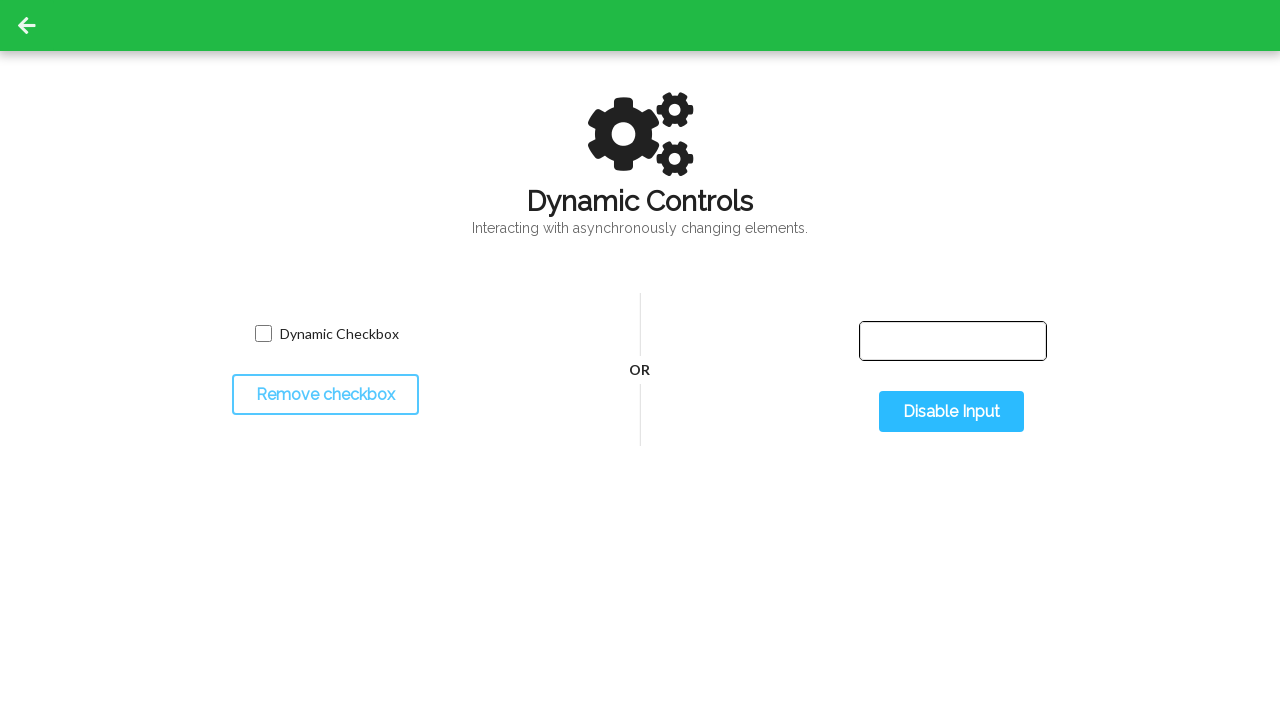

Verified input field is now enabled: enabled=True
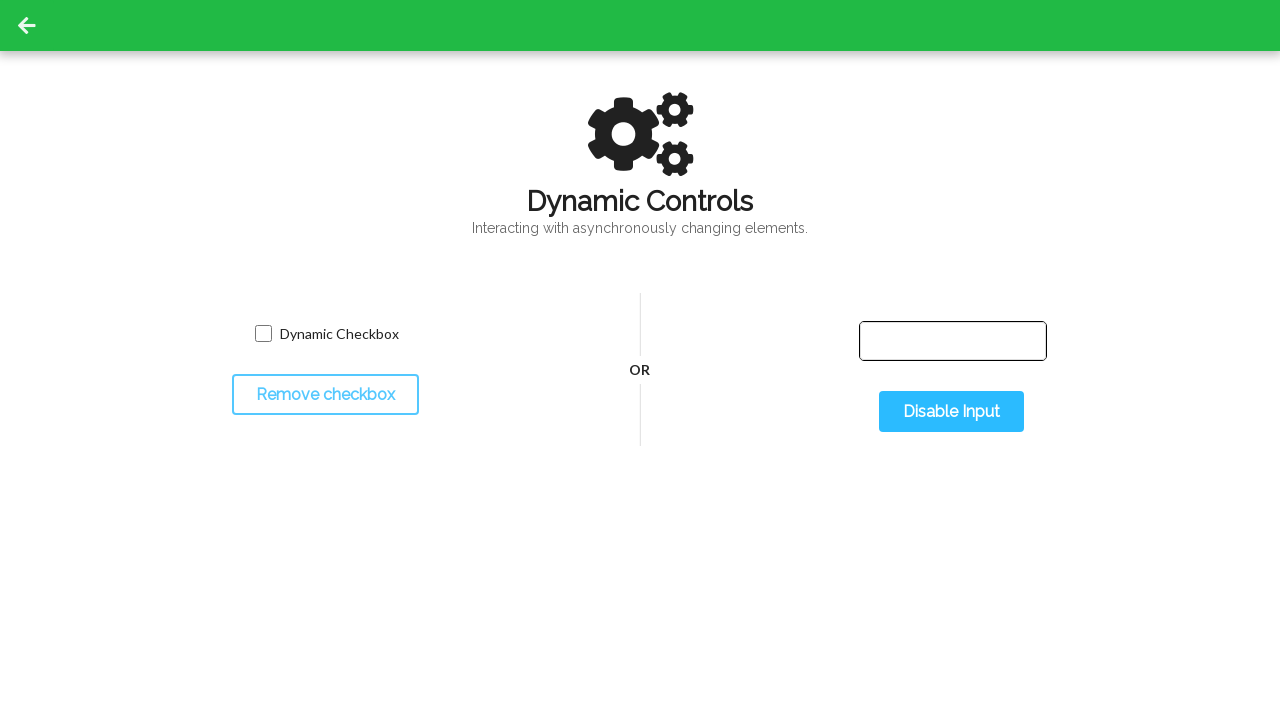

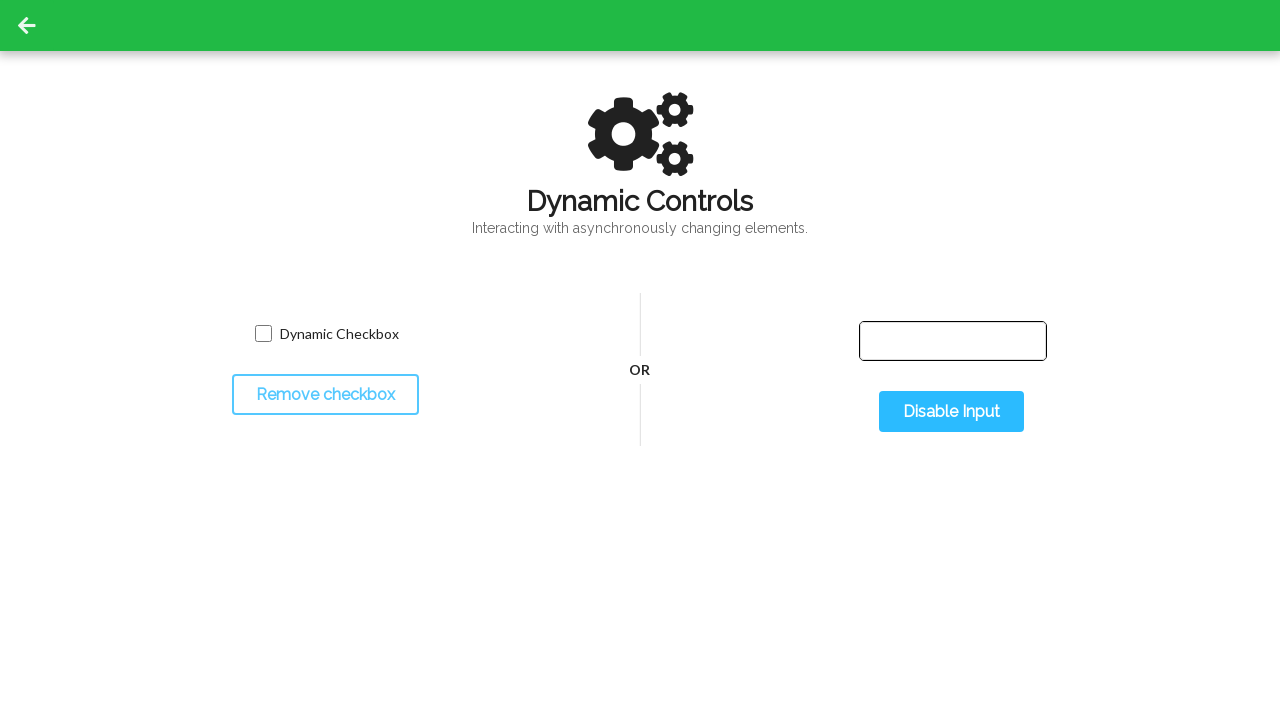